Tests that the timer starts counting when the user begins typing in the input field.

Starting URL: https://typing-test-prj.vercel.app/

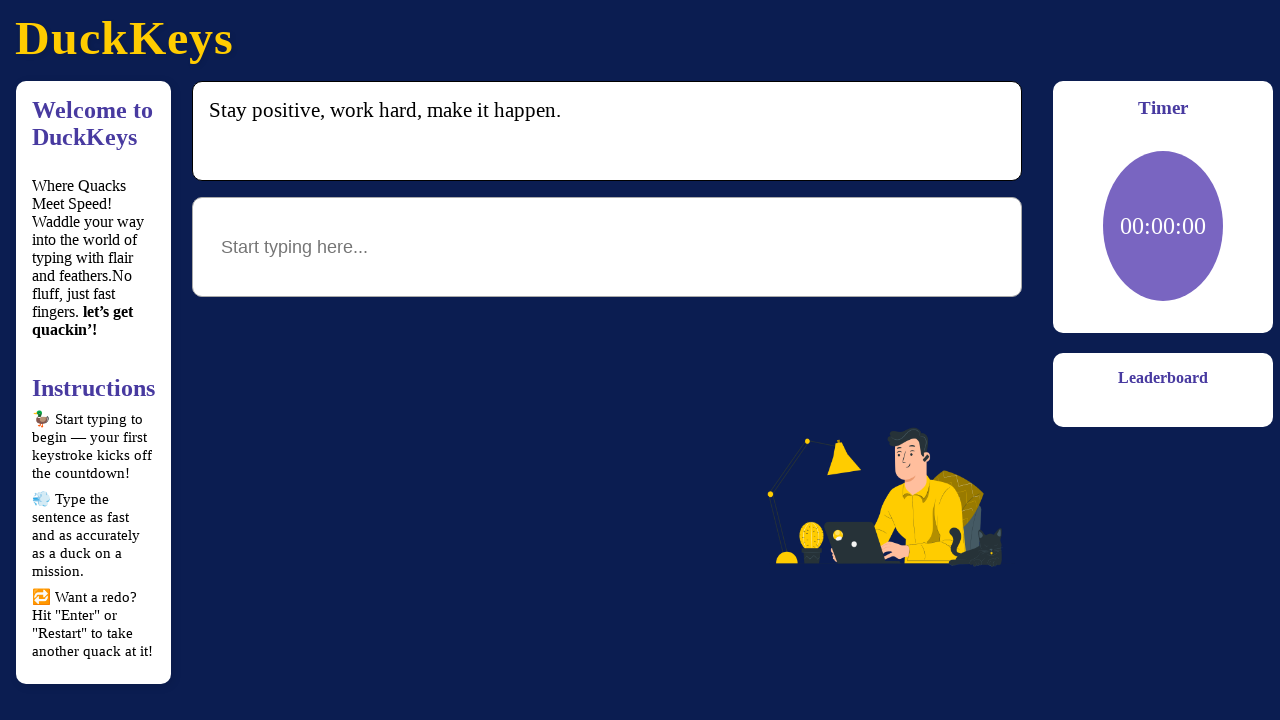

Navigated to typing test application
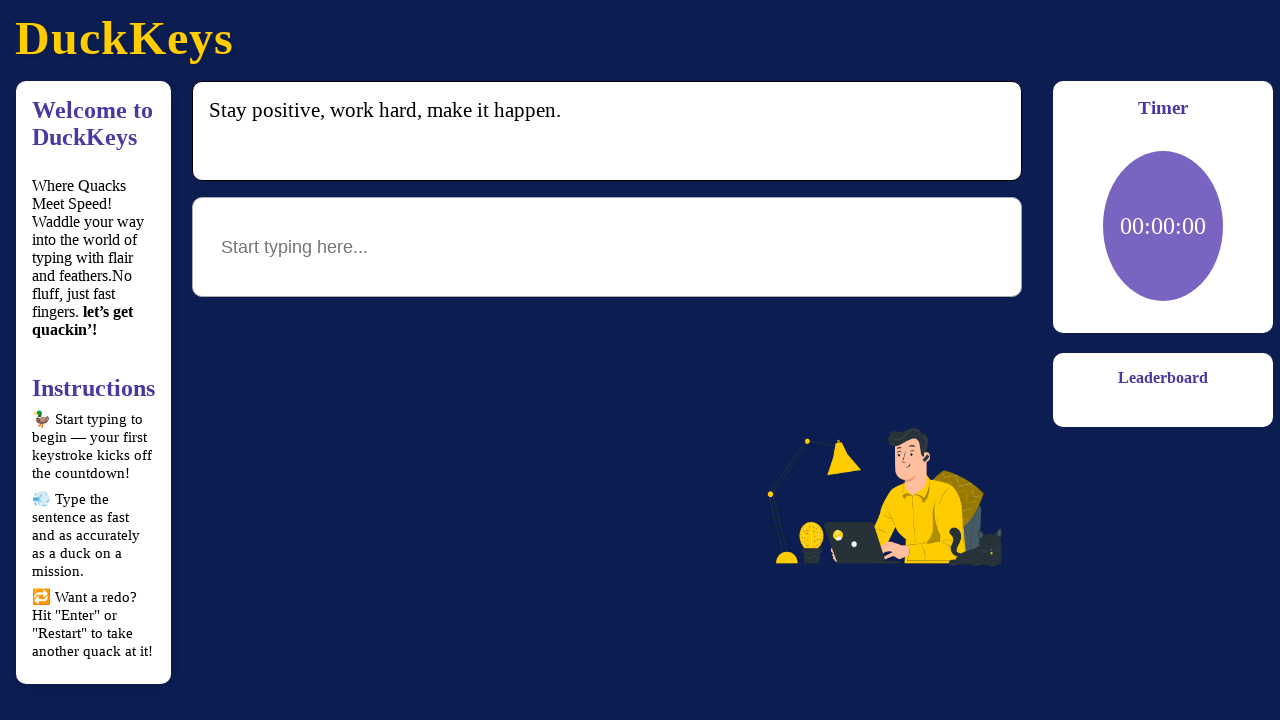

Typed 'a' in input field to start timer on #input
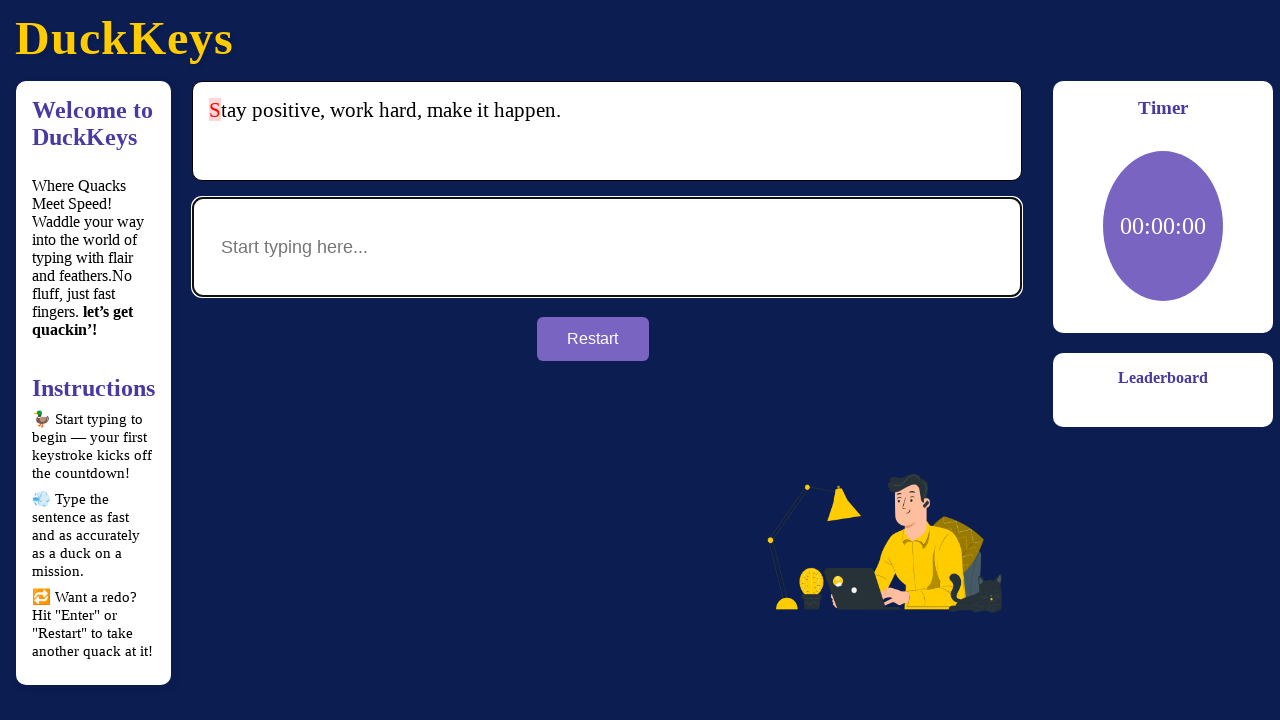

Waited 2 seconds for timer to update
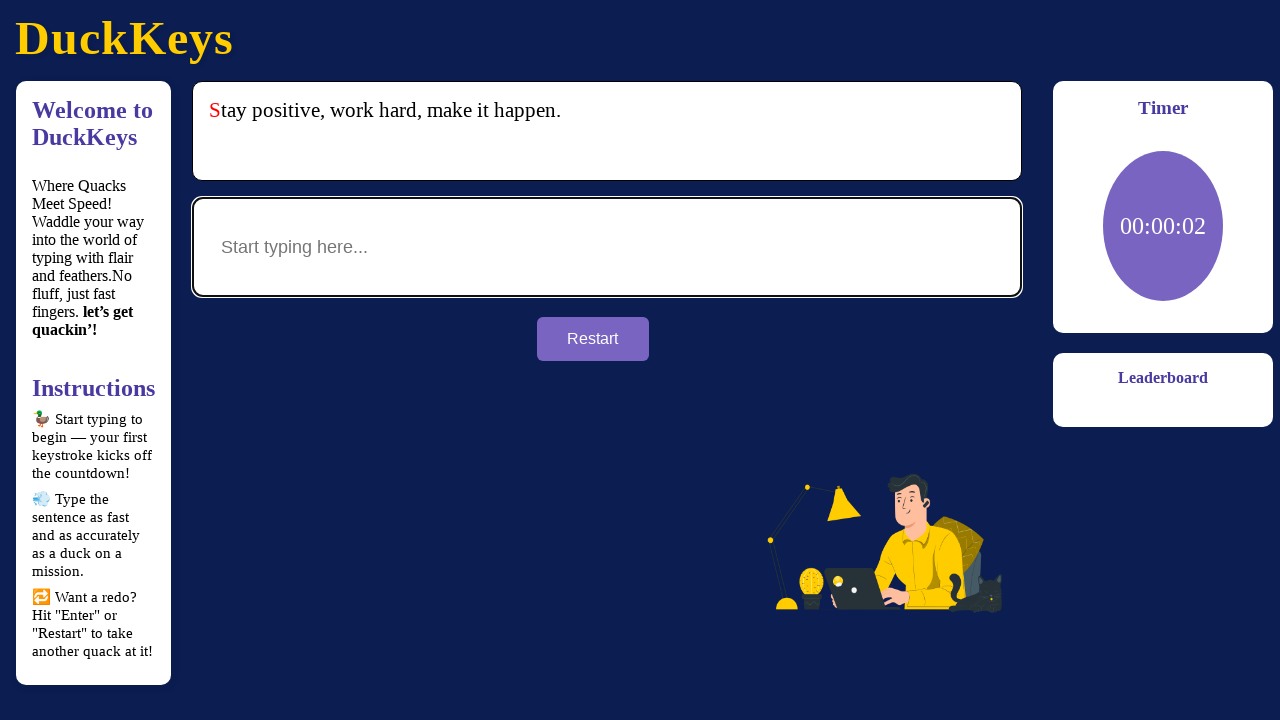

Retrieved timer value: 00:00:02
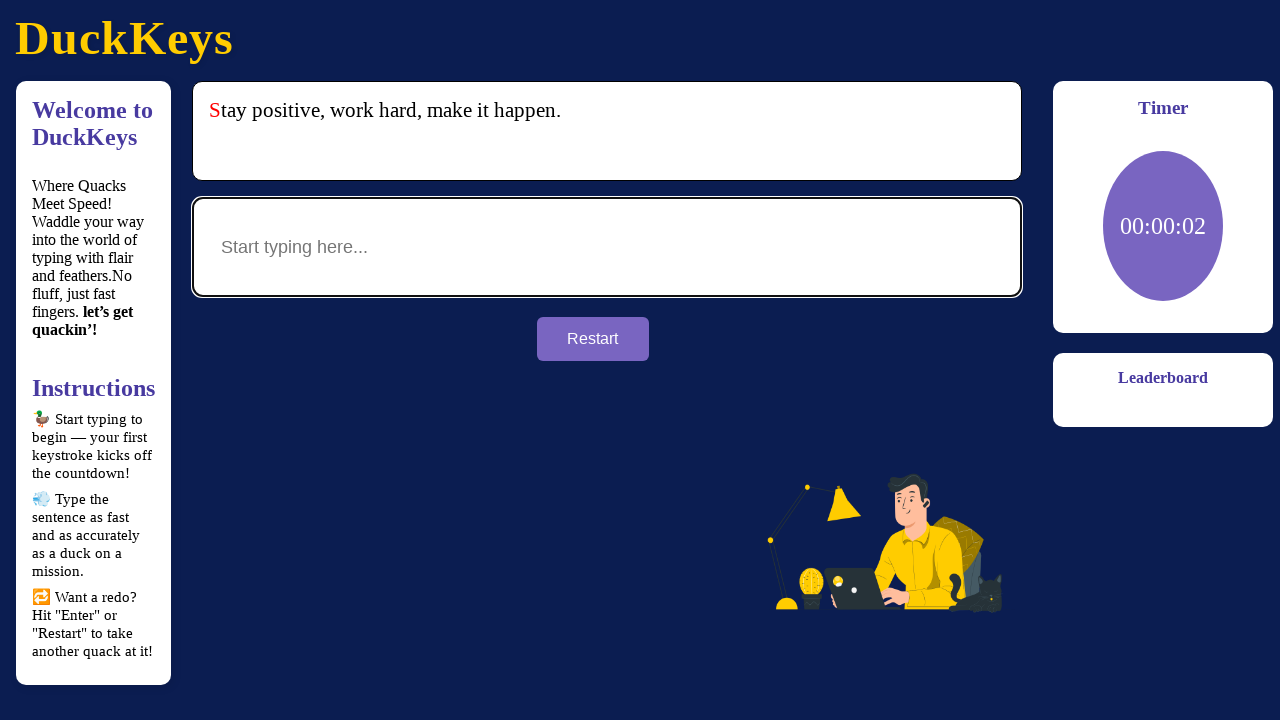

Verified timer has started counting (timer value changed from initial 00:00:00)
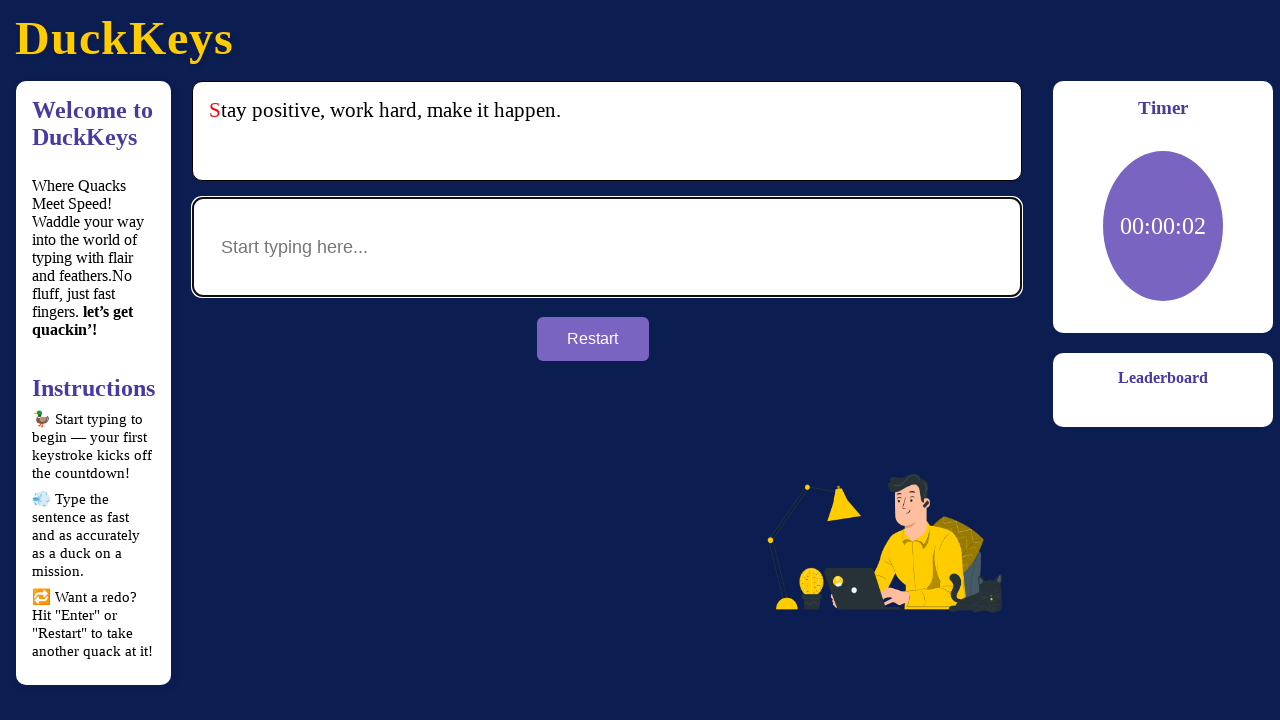

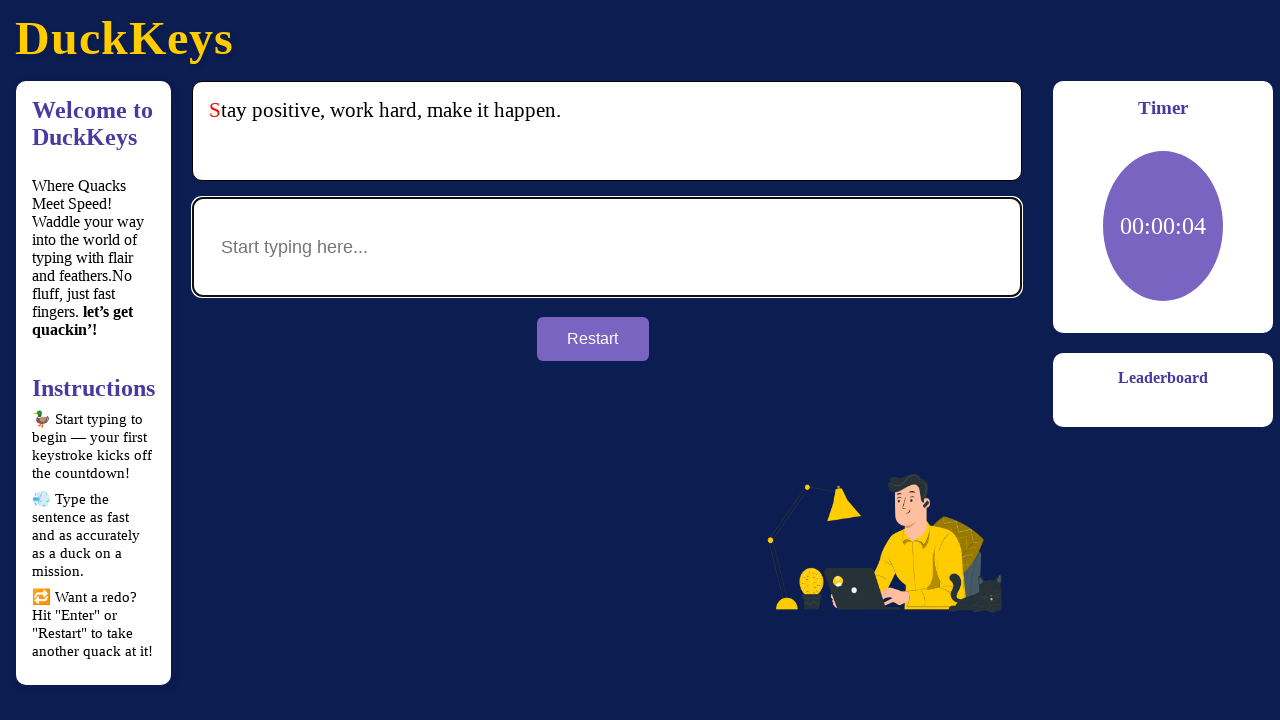